Clicks on the Products button and verifies navigation to ALL PRODUCTS page

Starting URL: http://automationexercise.com

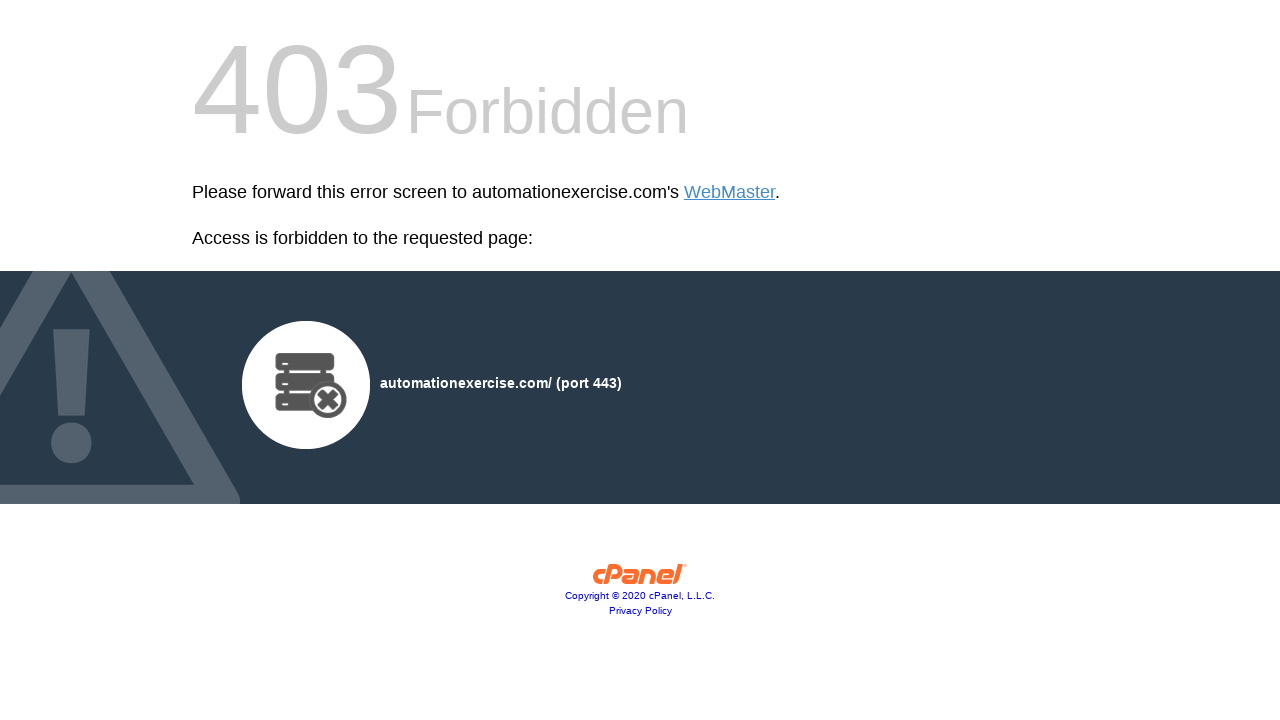

Navigated to automationexercise.com homepage
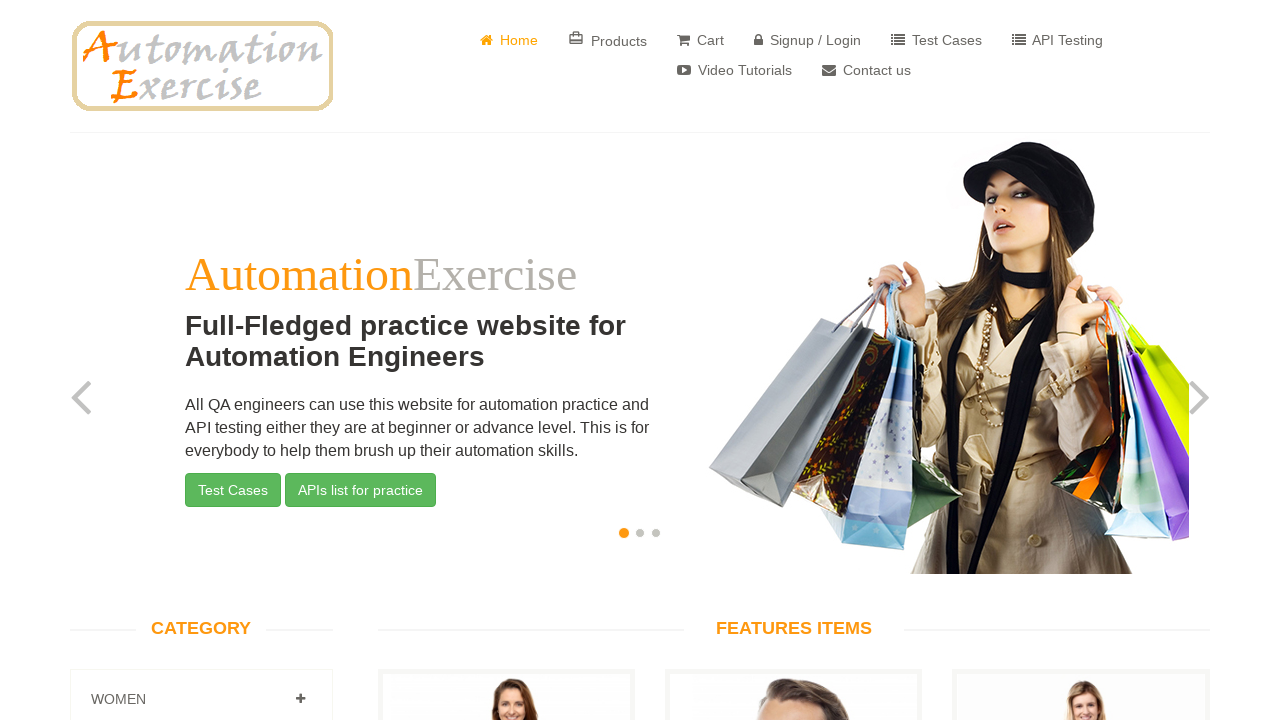

Clicked Products button at (576, 38) on xpath=//i[@class='material-icons card_travel']
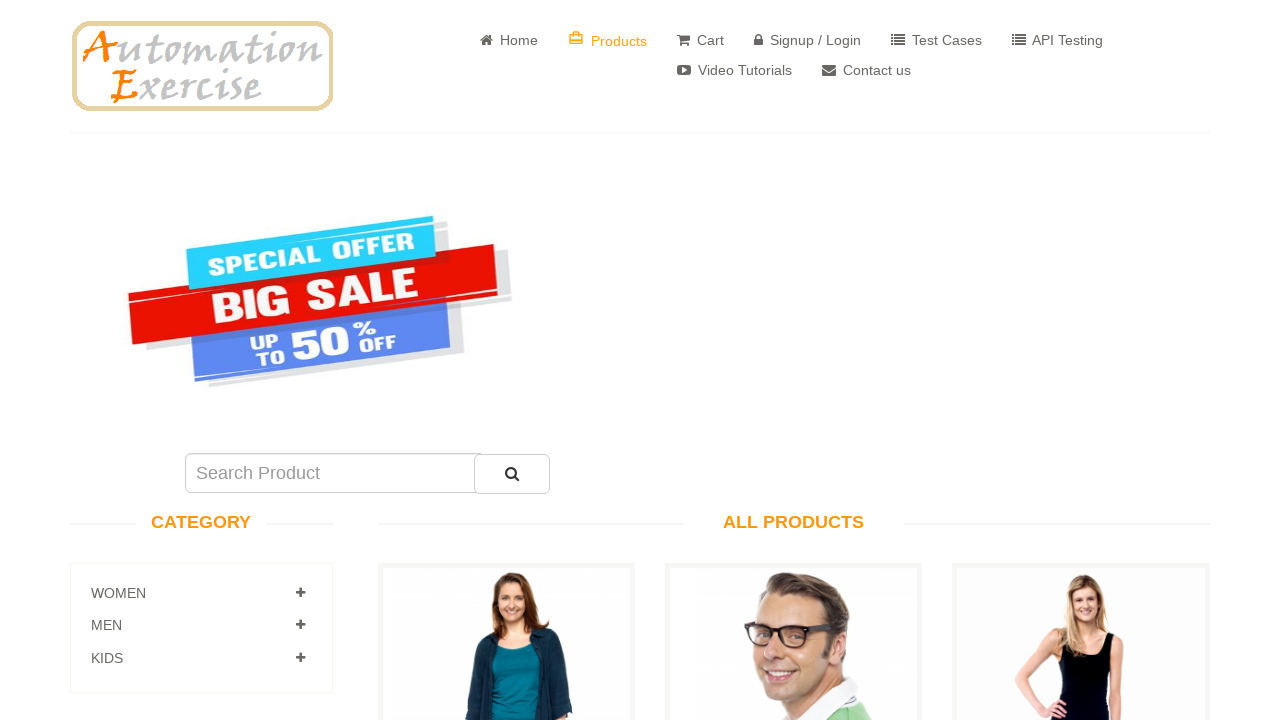

Verified ALL PRODUCTS page is displayed
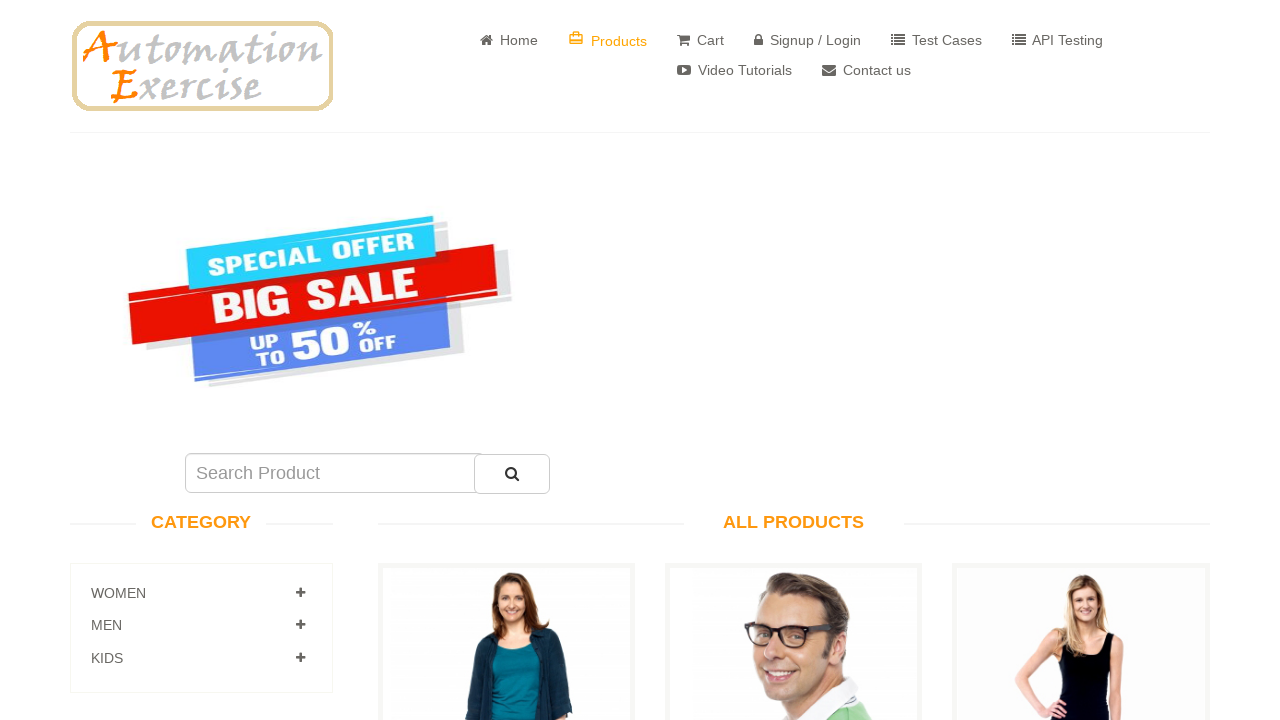

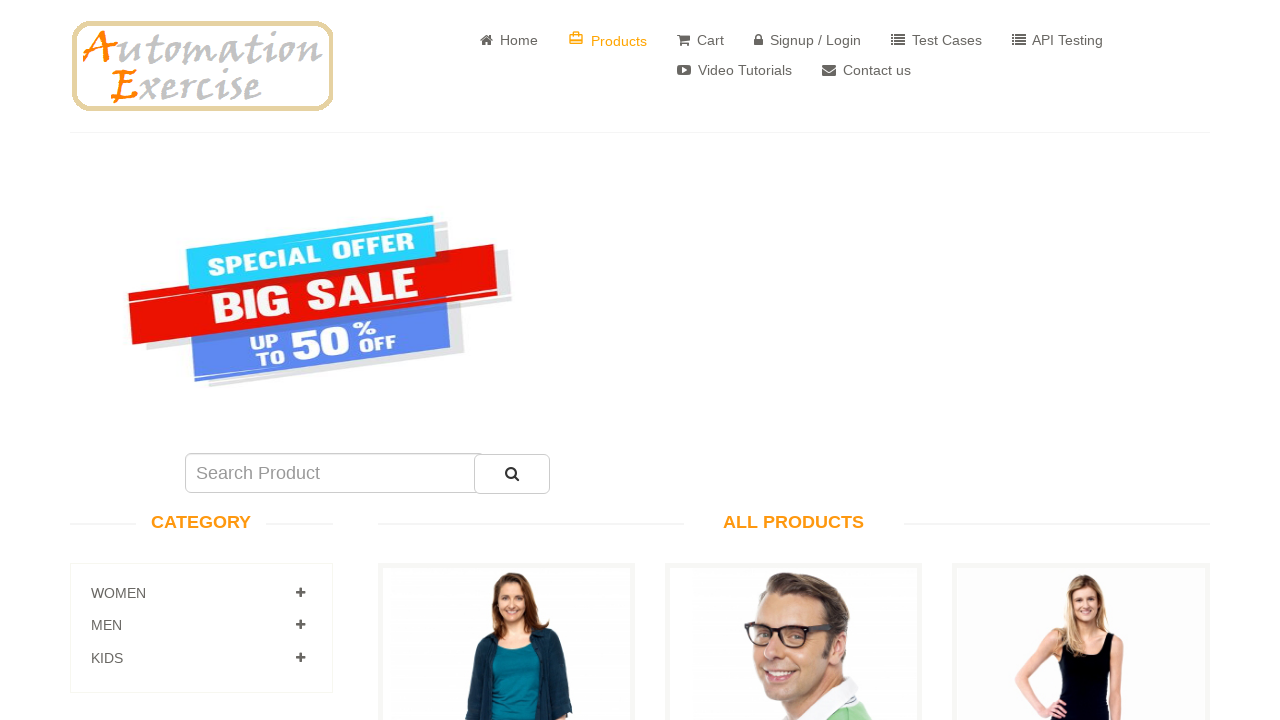